Verifies that the GitHub Pages site loads correctly by navigating to the homepage and checking that key elements like images, navigation links, and list items are present on the page.

Starting URL: https://anton-abyzov.github.io/ai-power

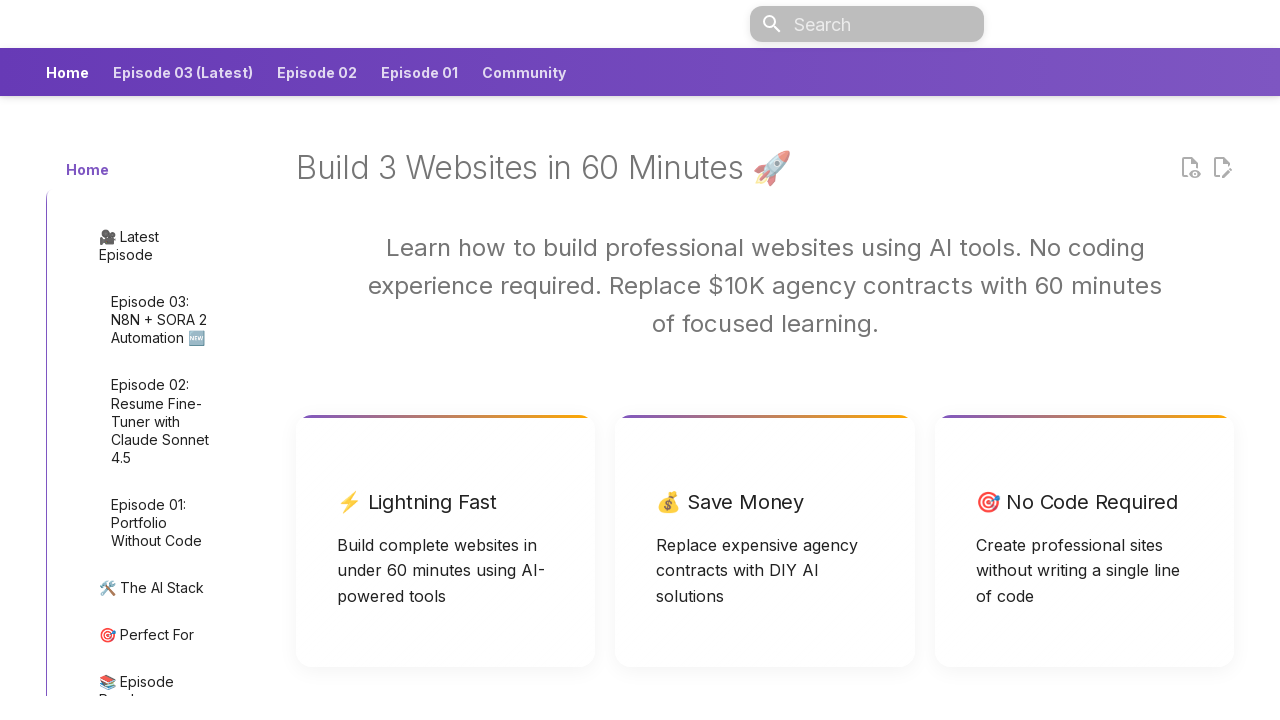

Waited for homepage to load (networkidle)
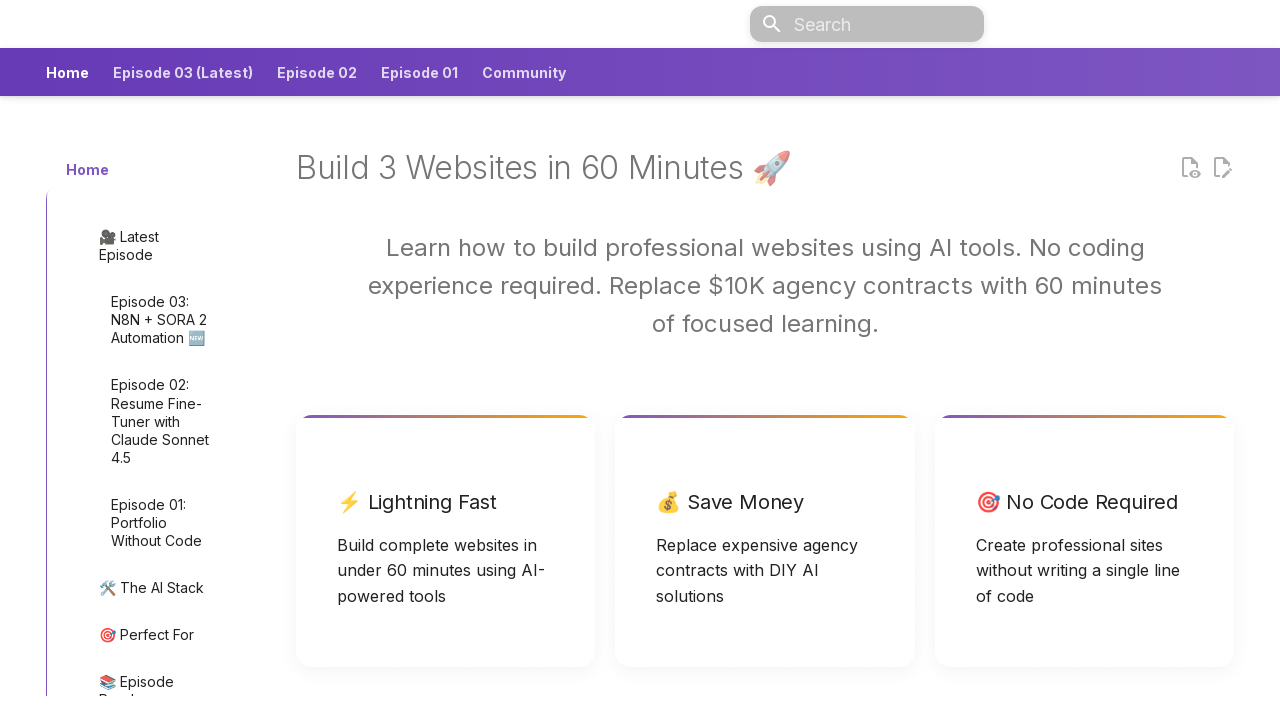

Retrieved homepage title: GitHub AI Power
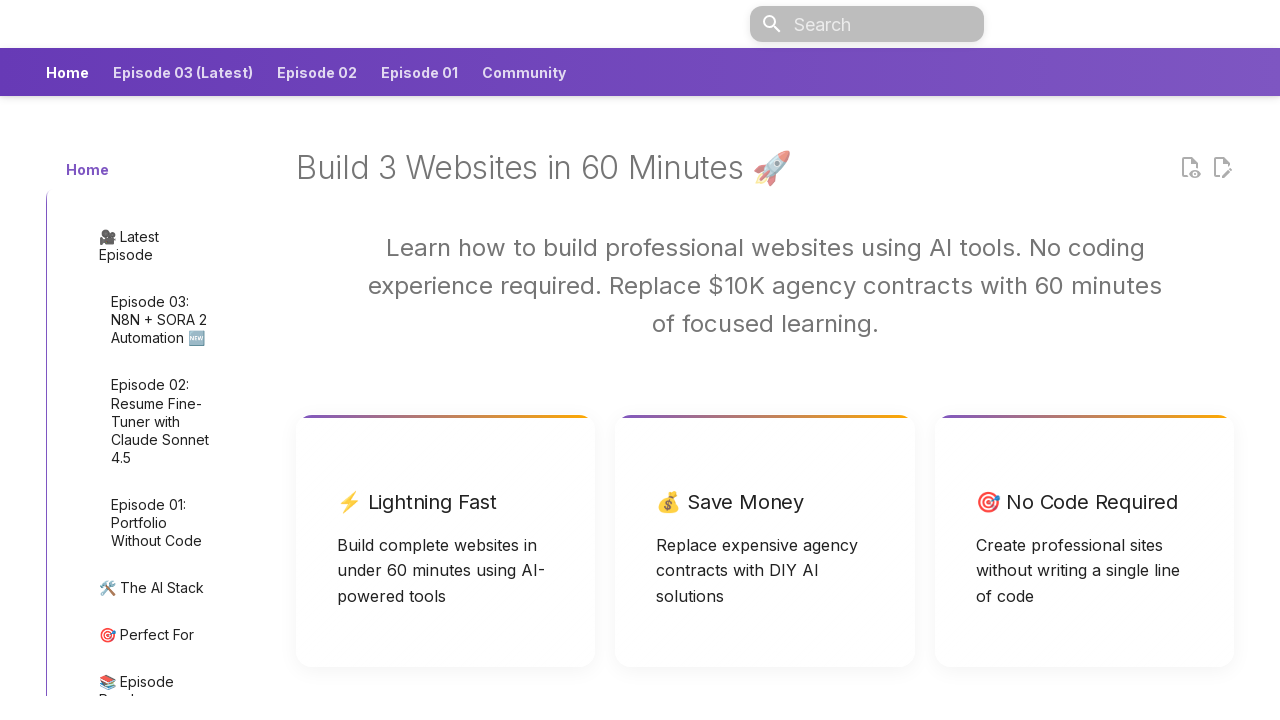

Verified homepage title does not contain 404 or 'Not Found'
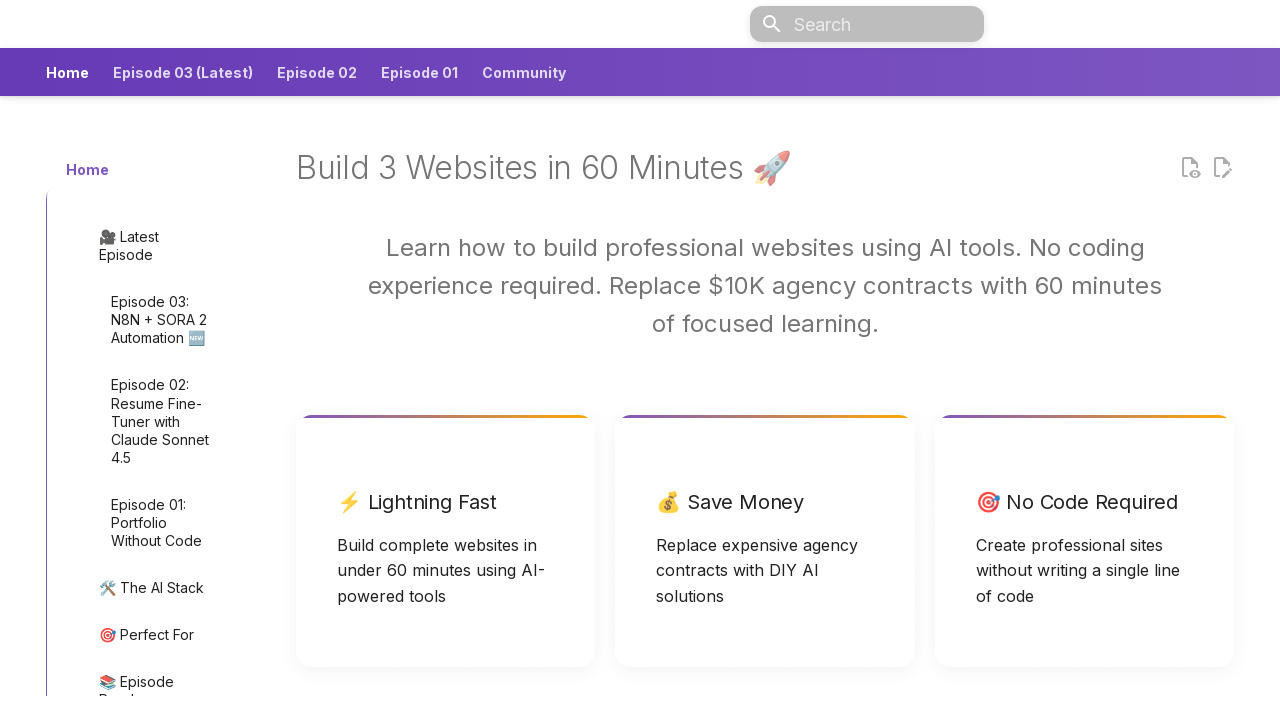

Found 0 images on homepage
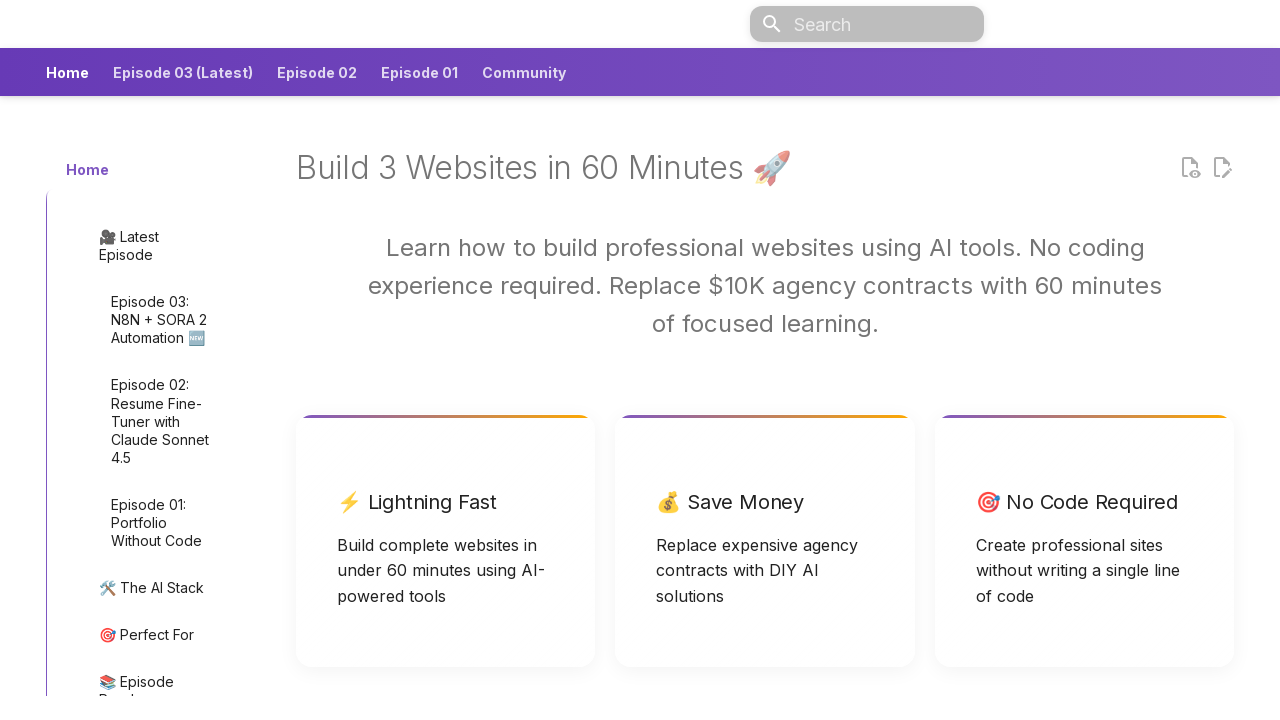

Found 0 navigation footer links
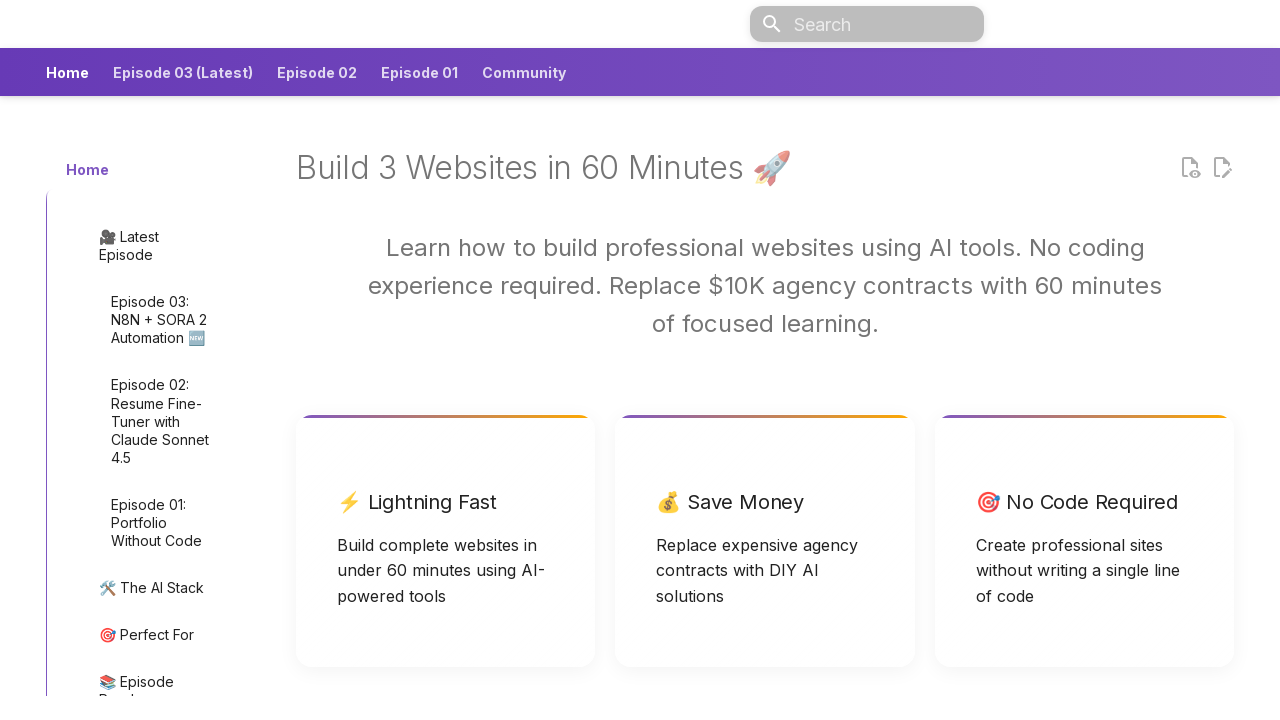

Navigated to episode page: 01-portfolio-no-code
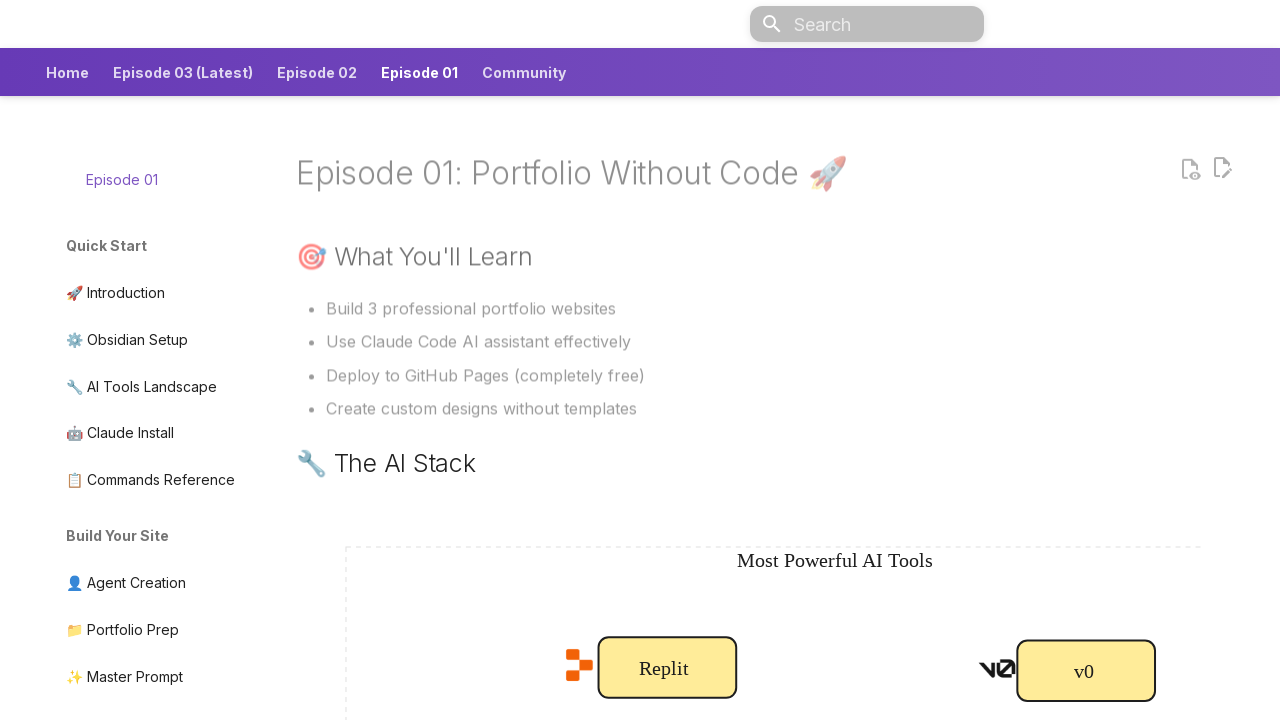

Waited for episode page to load (networkidle)
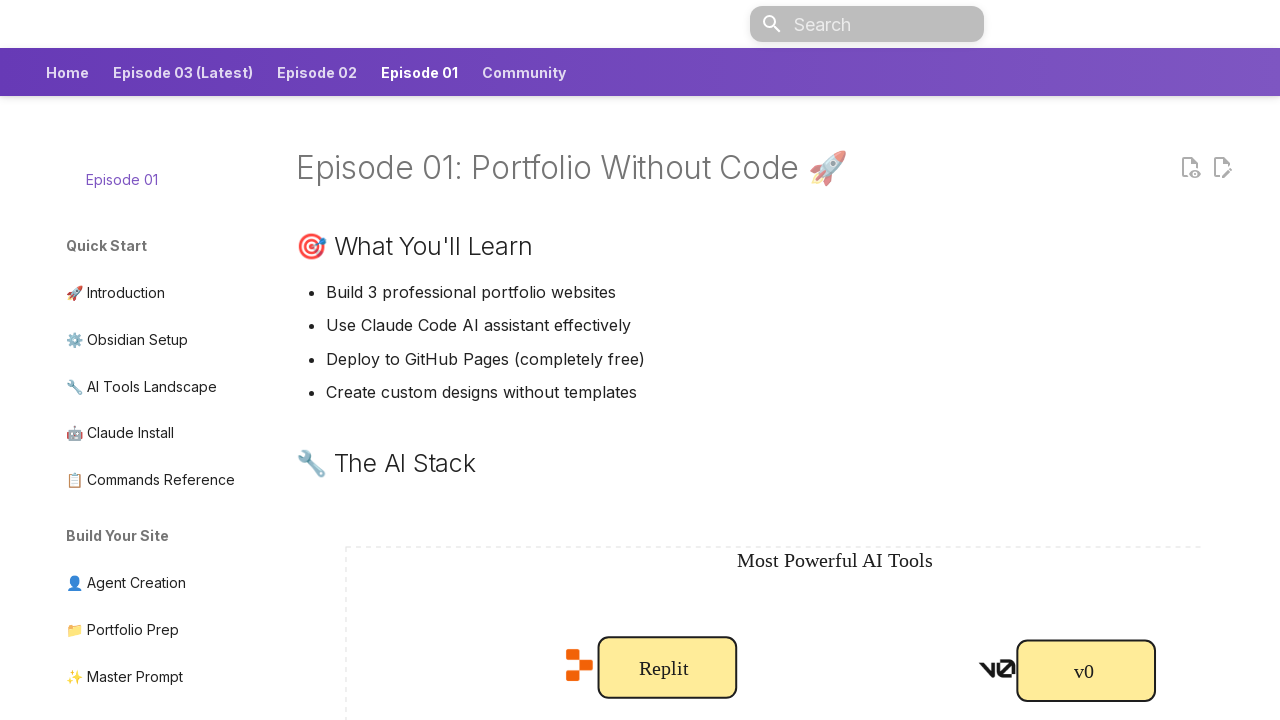

Retrieved episode page title: Episode 01: Portfolio Without Code - GitHub AI Power
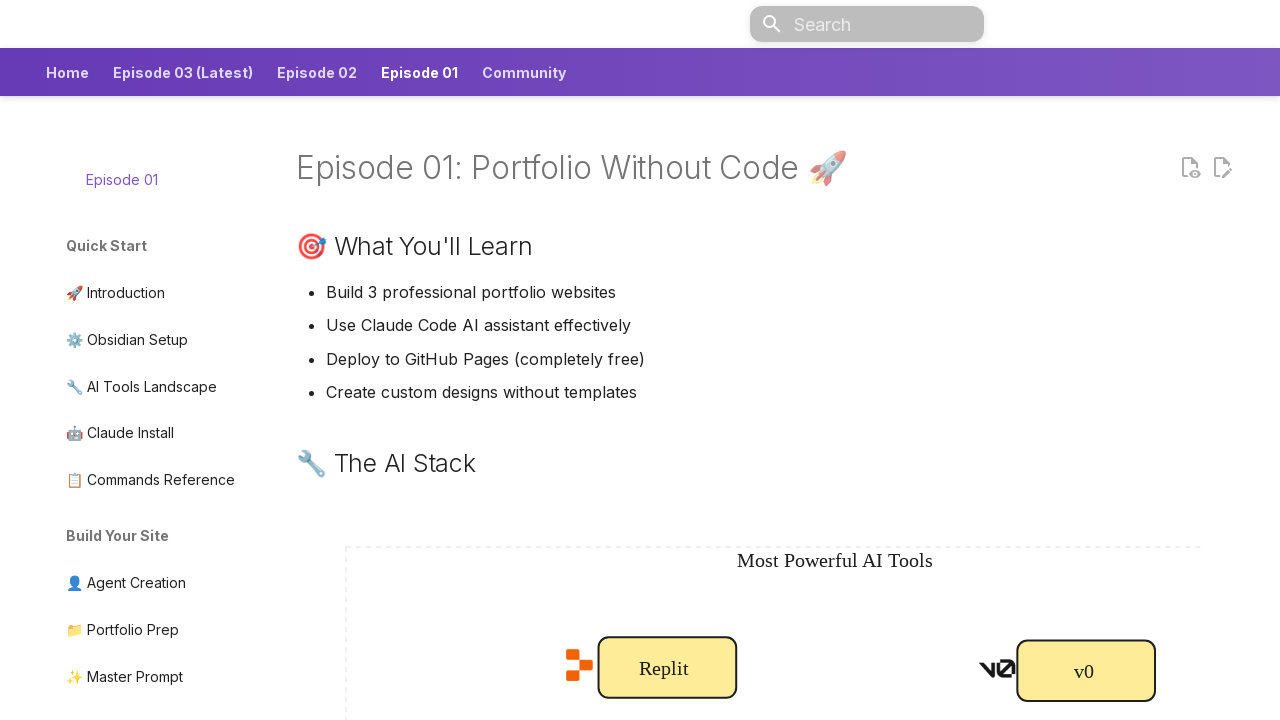

Verified episode page title does not contain 404 or 'Not Found'
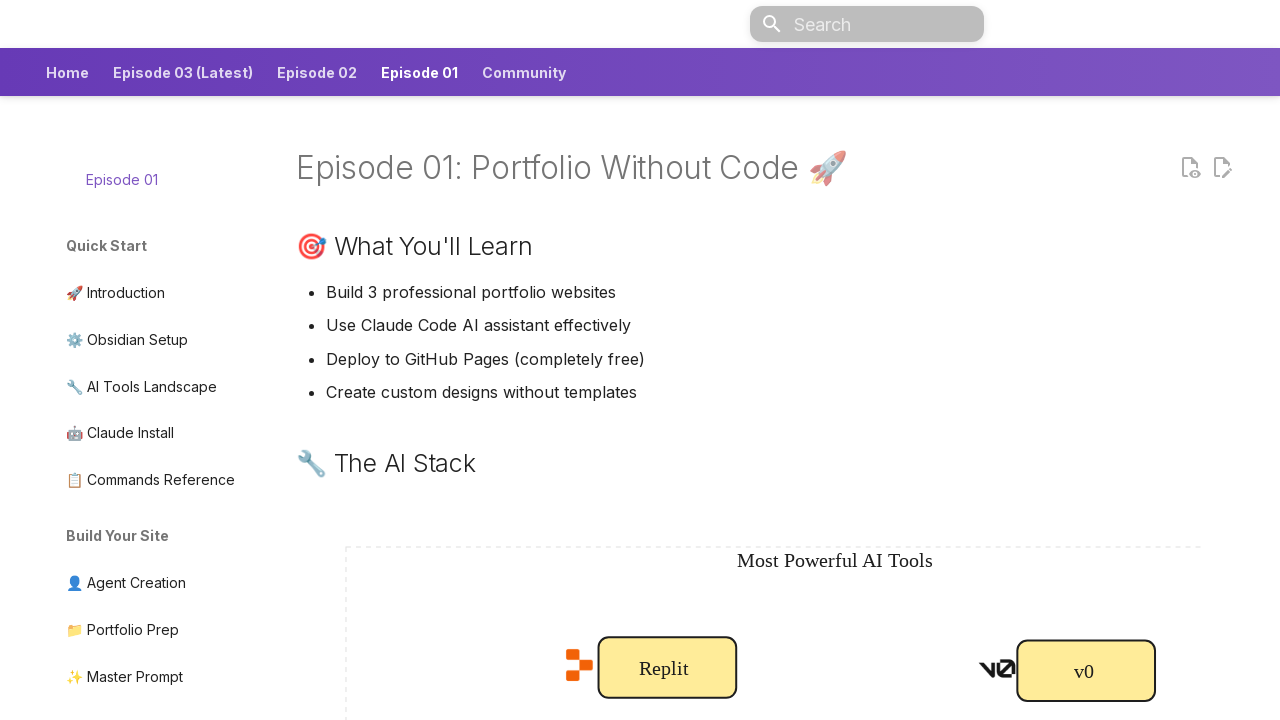

Navigated to content page: 00-introduction
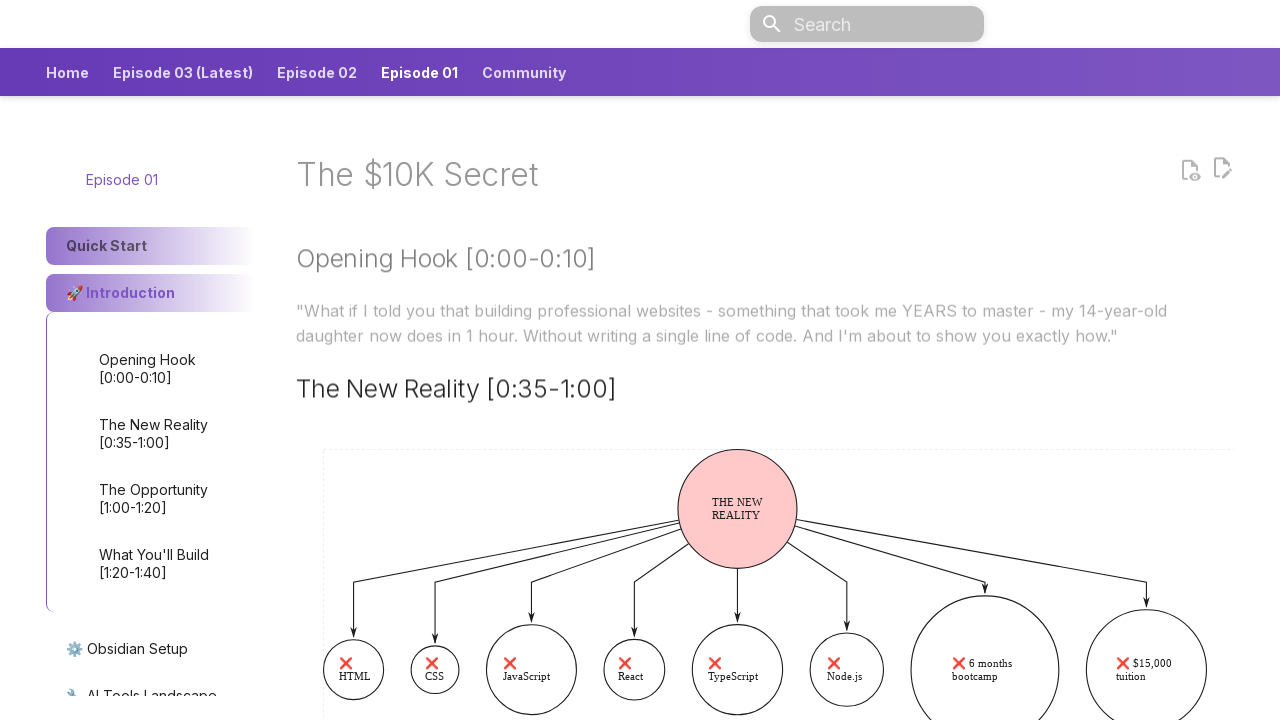

Waited for content page to load (networkidle)
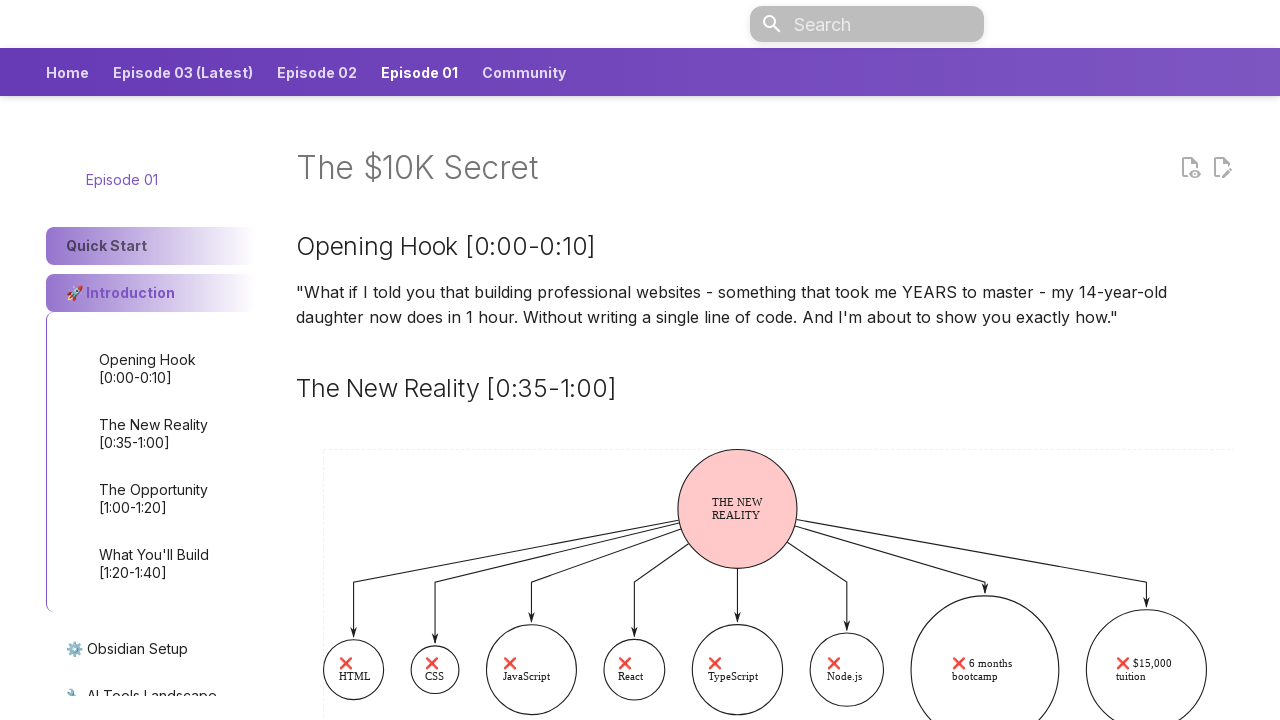

Found 66 list items on content page
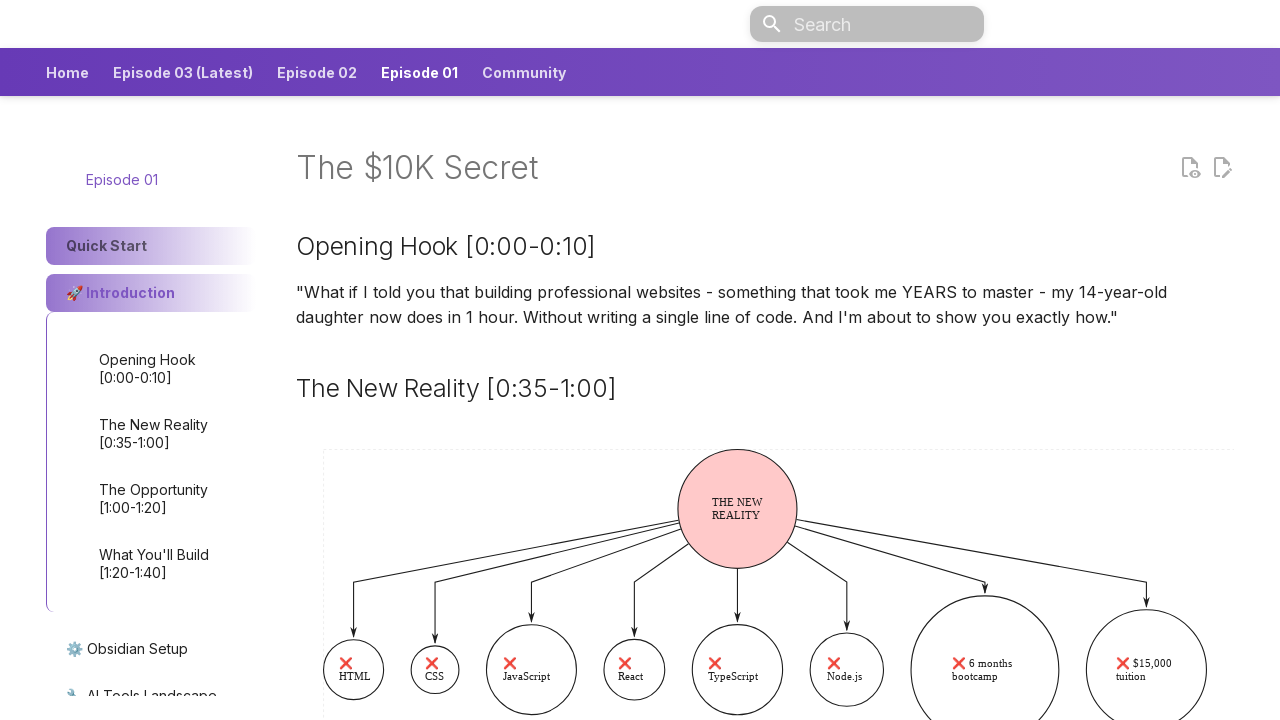

Navigated to resources page
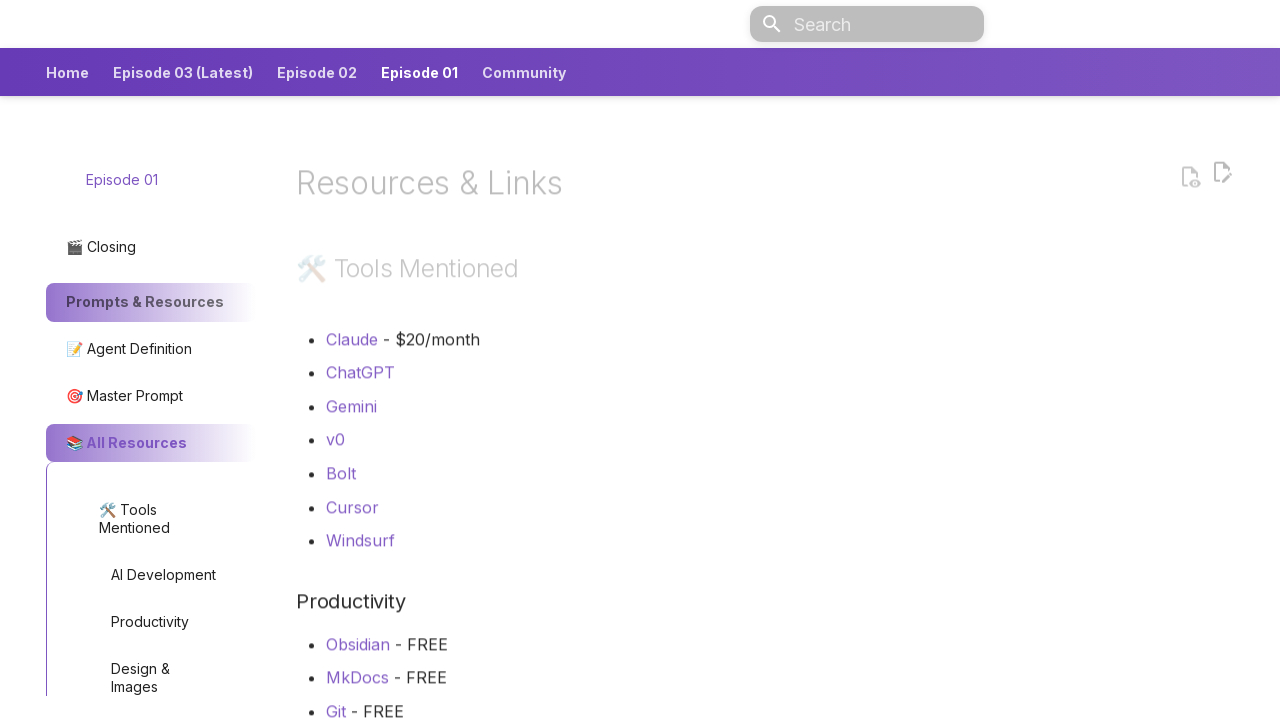

Waited for resources page to load (networkidle)
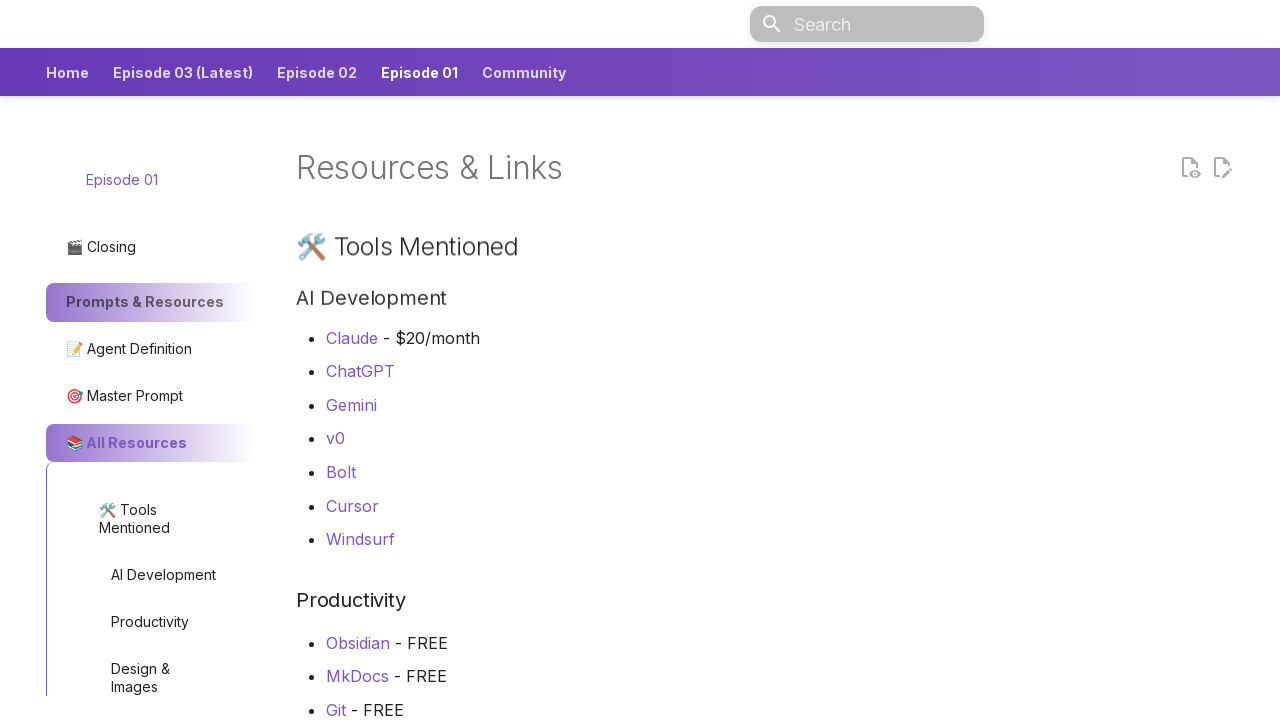

Retrieved resources page title: 📚 All Resources - GitHub AI Power
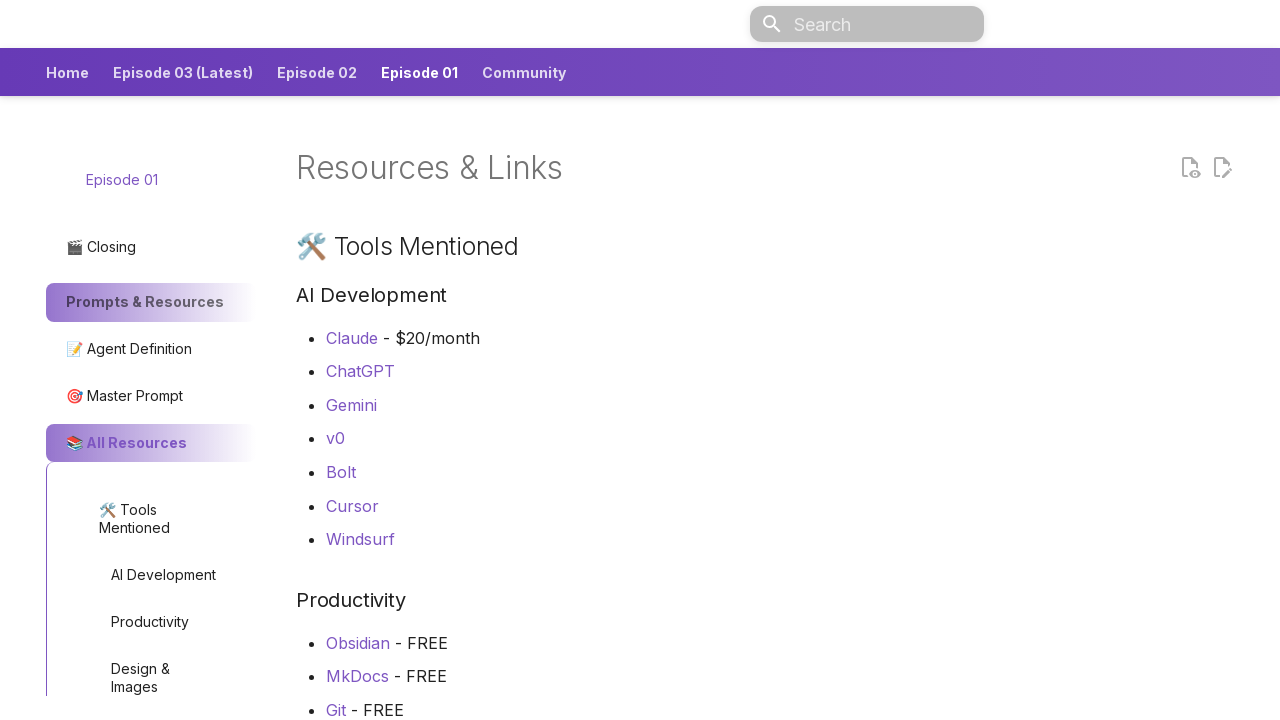

Verified resources page title does not contain 404 or 'Not Found'
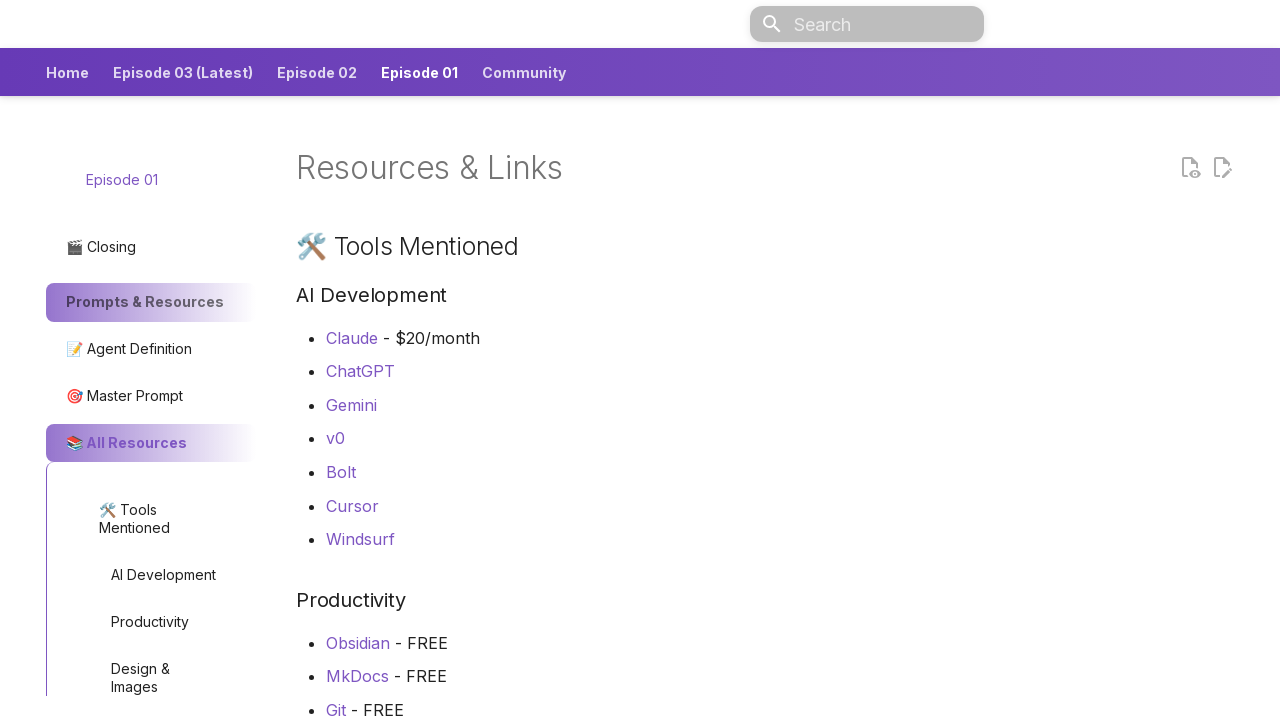

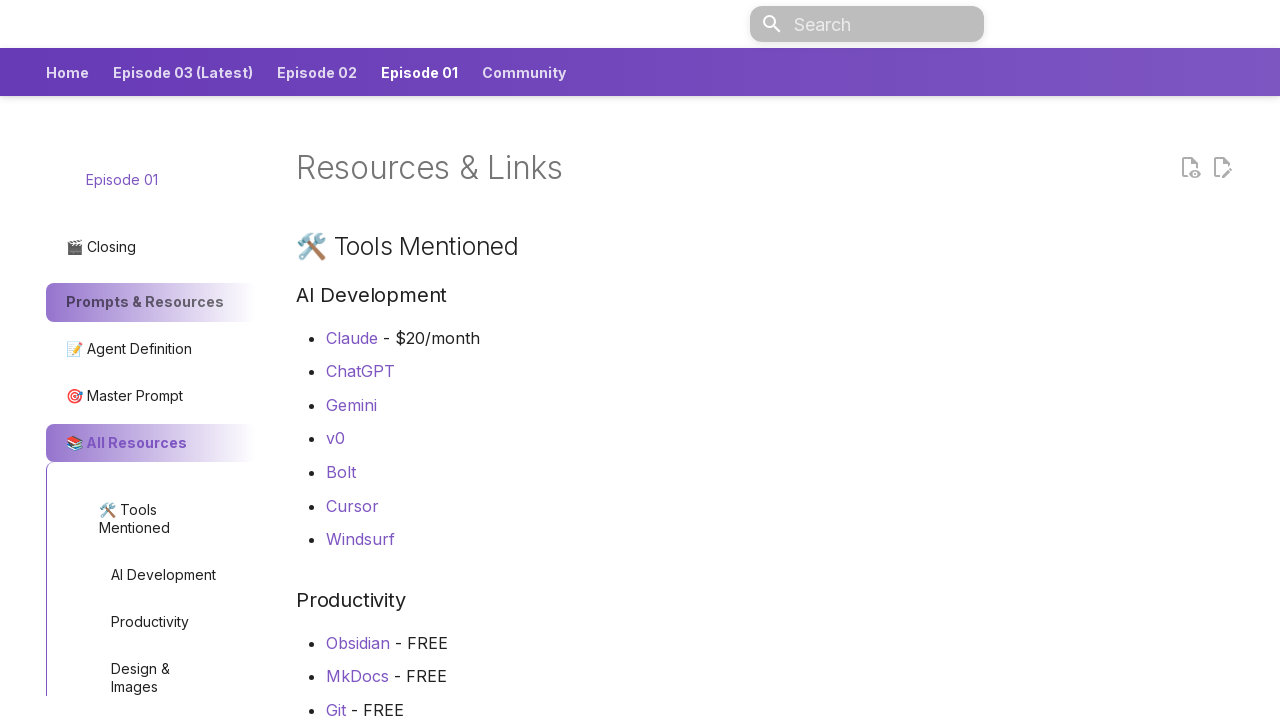